Tests the home button navigation from the main page by opening the menu and clicking the home link

Starting URL: https://katalon-demo-cura.herokuapp.com/

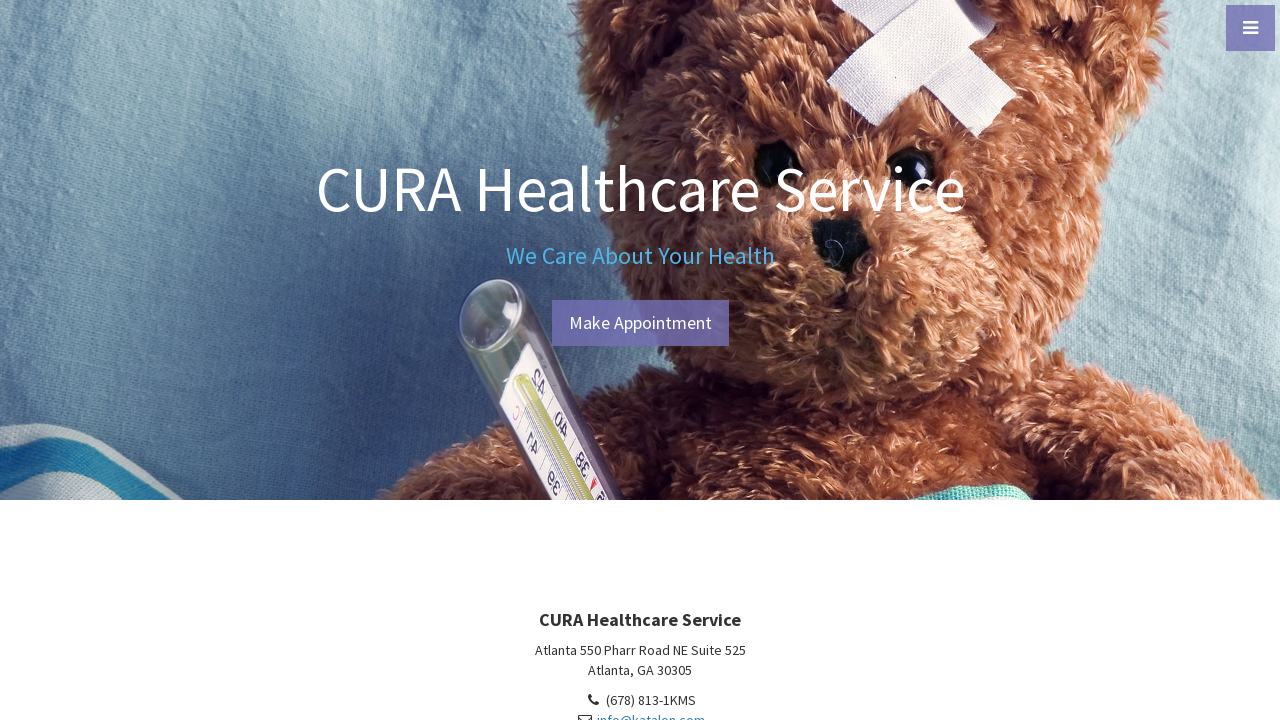

Clicked menu toggle button to open navigation menu at (1250, 28) on #menu-toggle
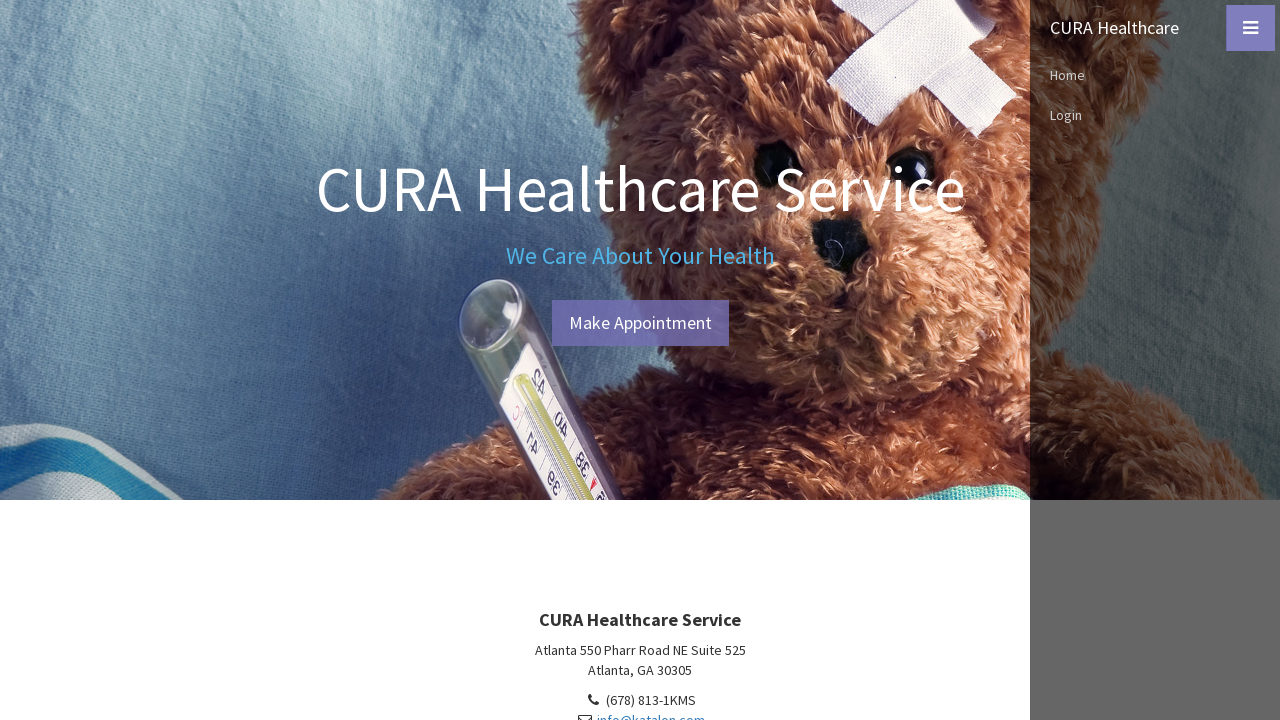

Clicked home link from the menu at (1155, 28) on a[href='./']
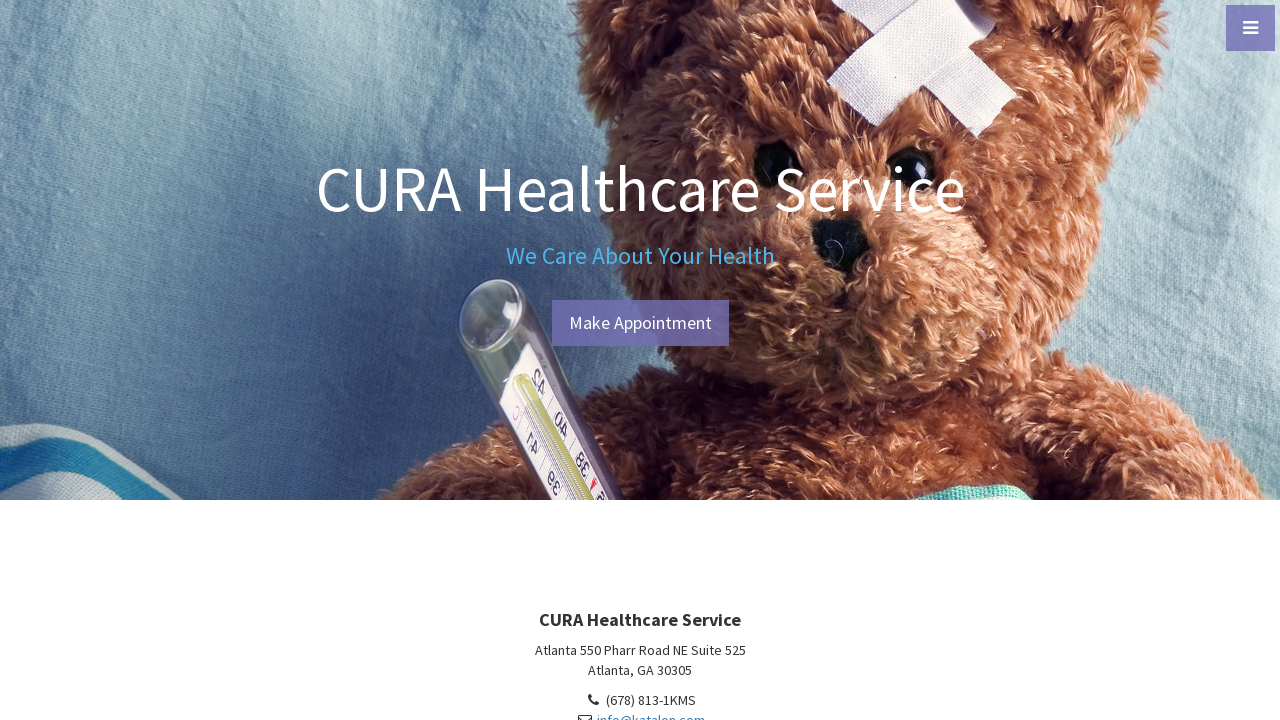

Verified navigation to home page - URL matches expected https://katalon-demo-cura.herokuapp.com/
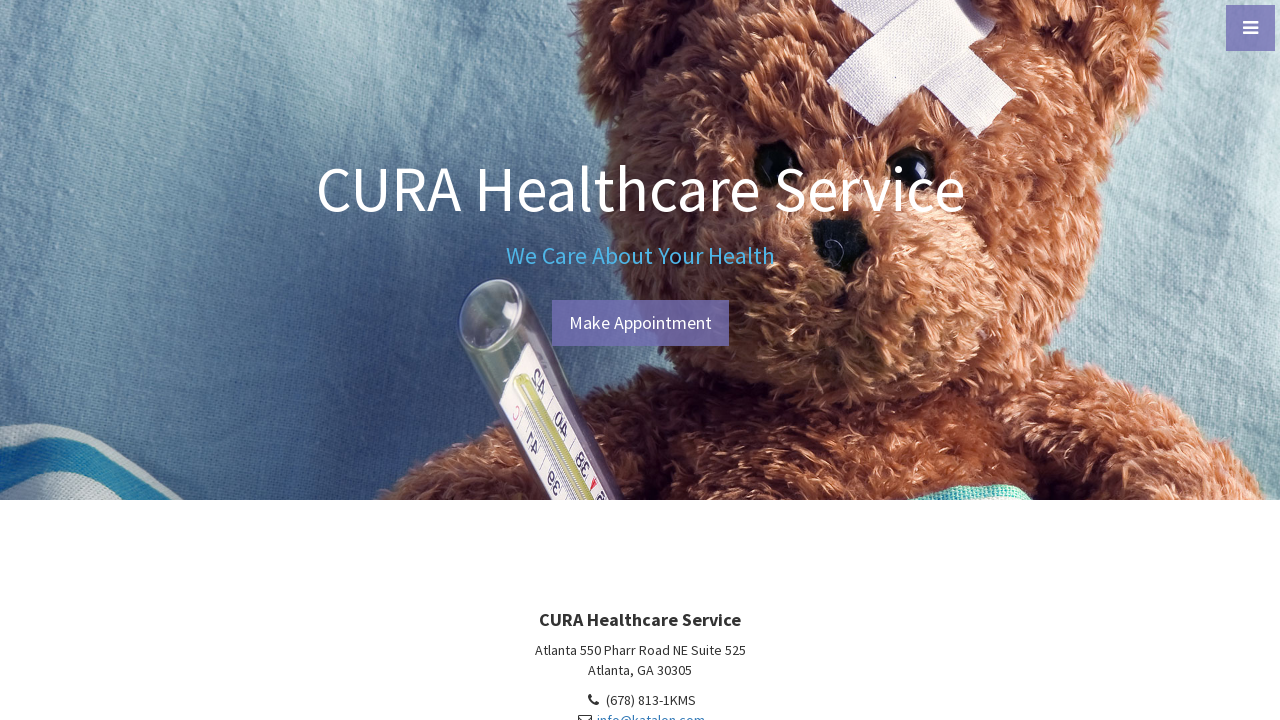

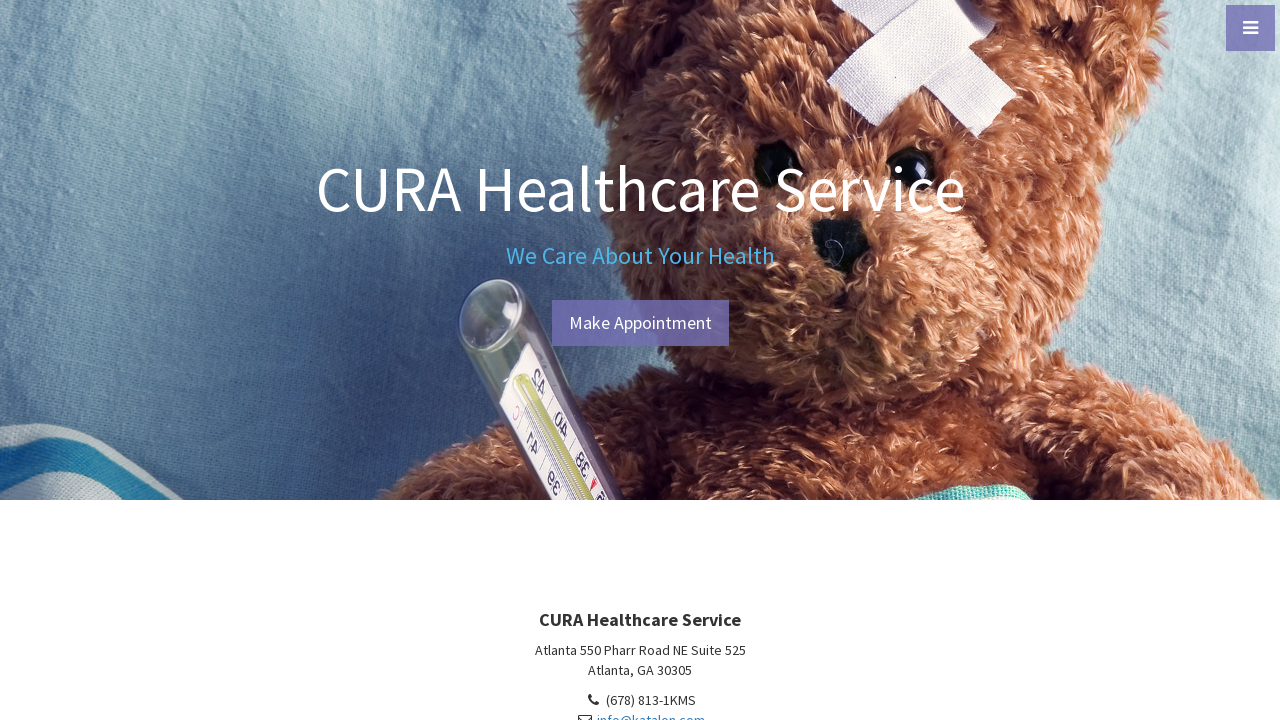